Tests the registration form validation by clicking the register button without filling required fields, then verifying that validation error styling (is-invalid class) is applied to the empty first name field.

Starting URL: https://demoqa.com/register

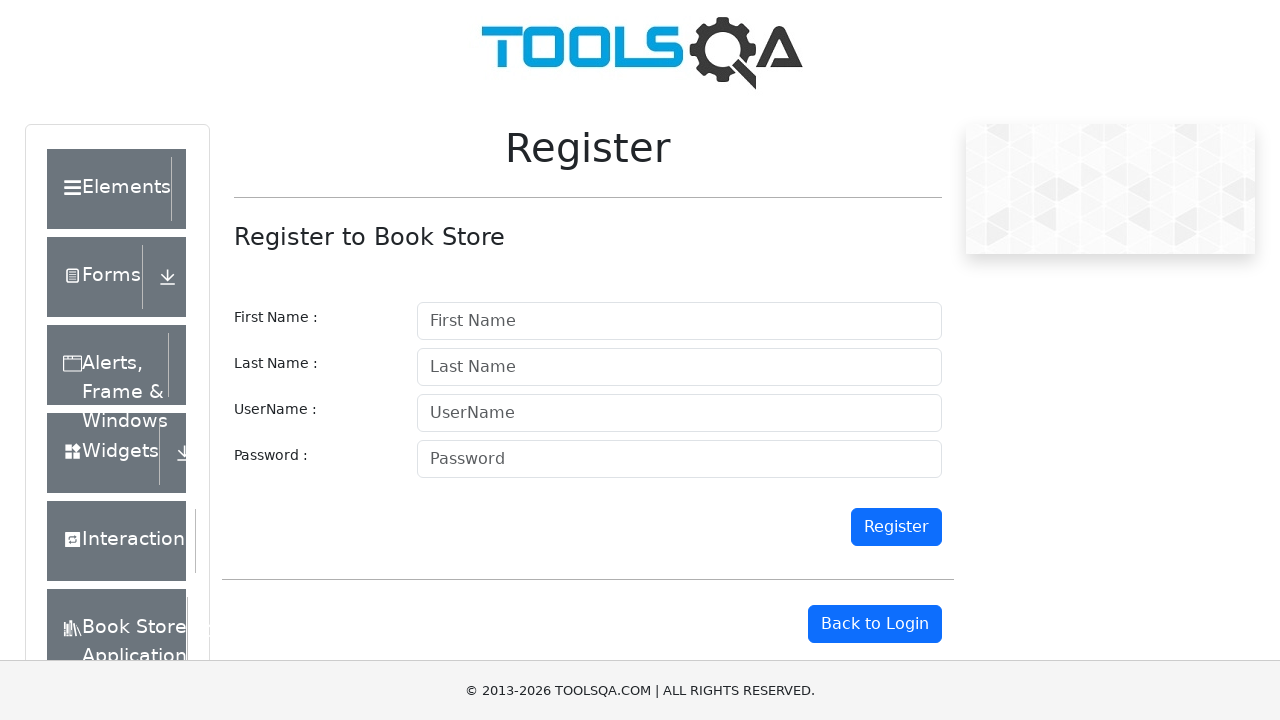

Located the first name input element
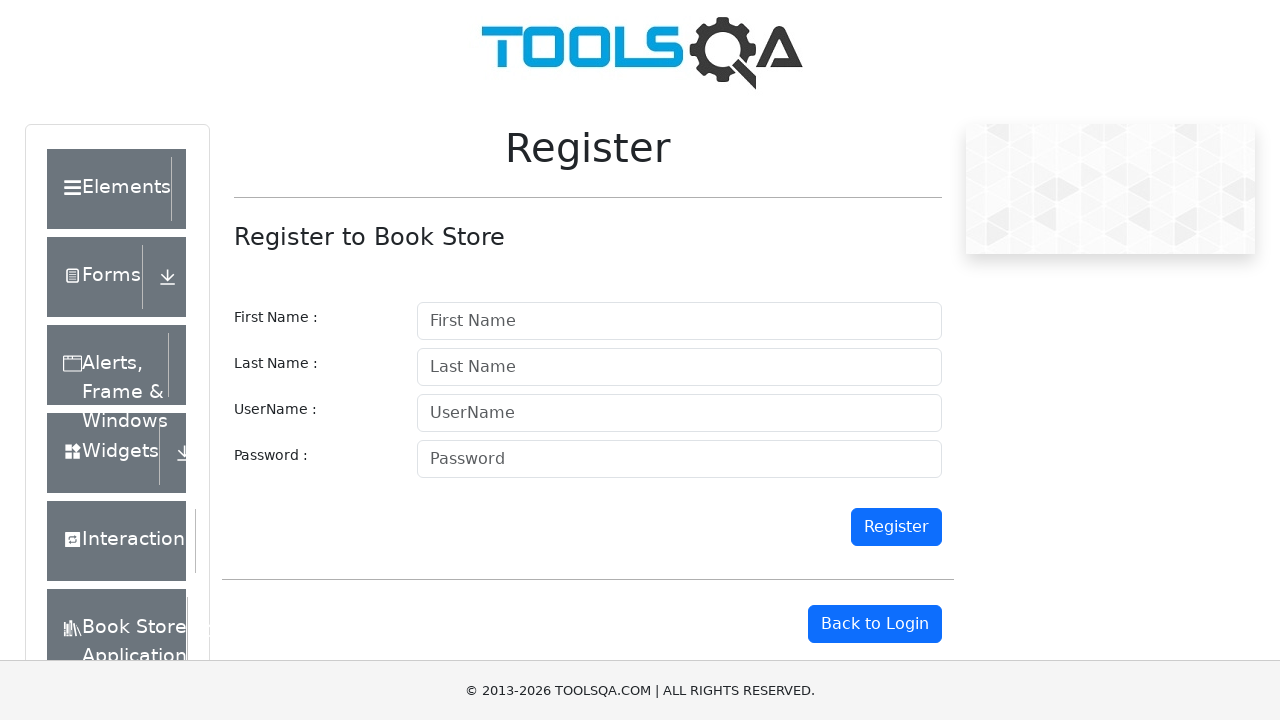

Scrolled down the page
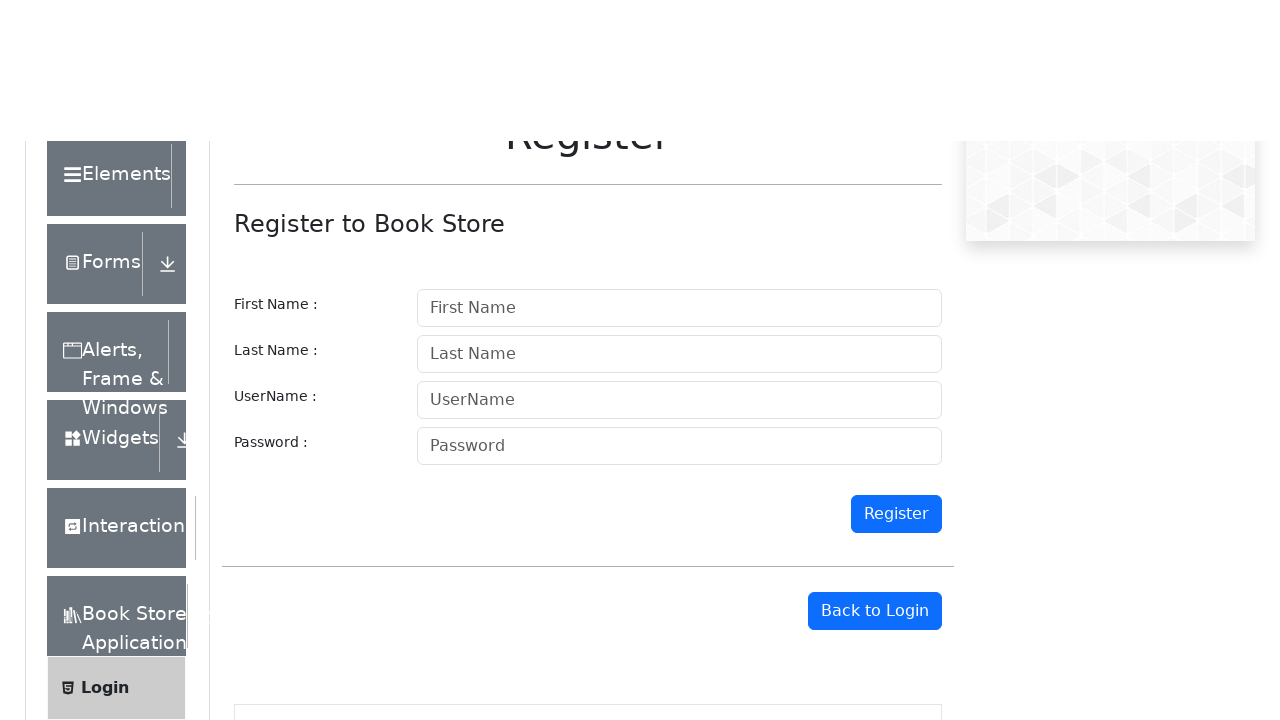

Clicked register button without filling required fields at (896, 189) on #register
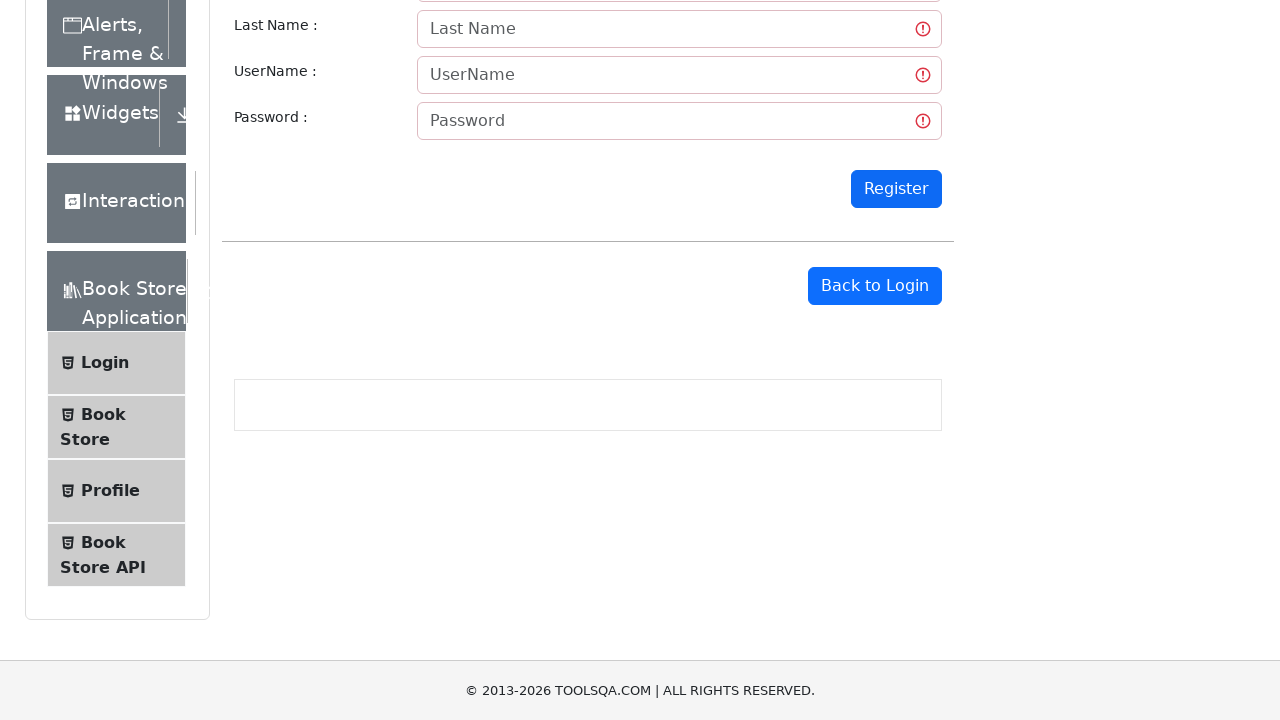

Validation error styling (is-invalid class) applied to first name field
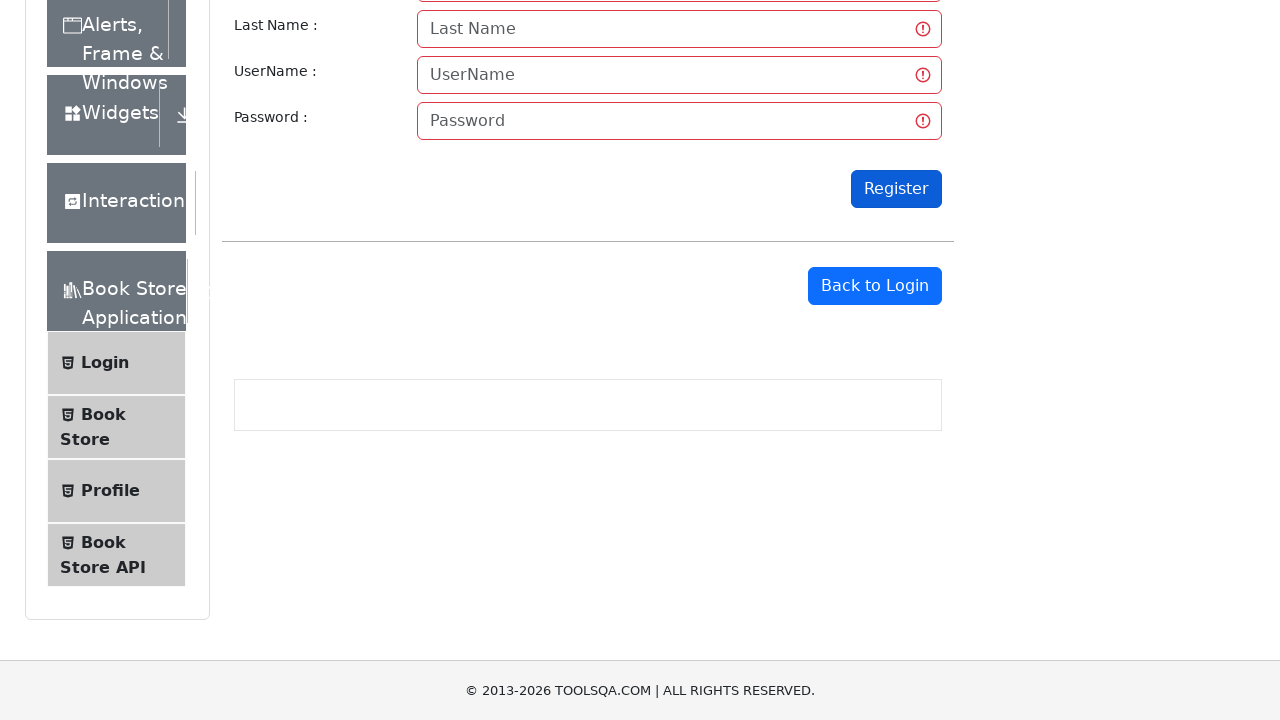

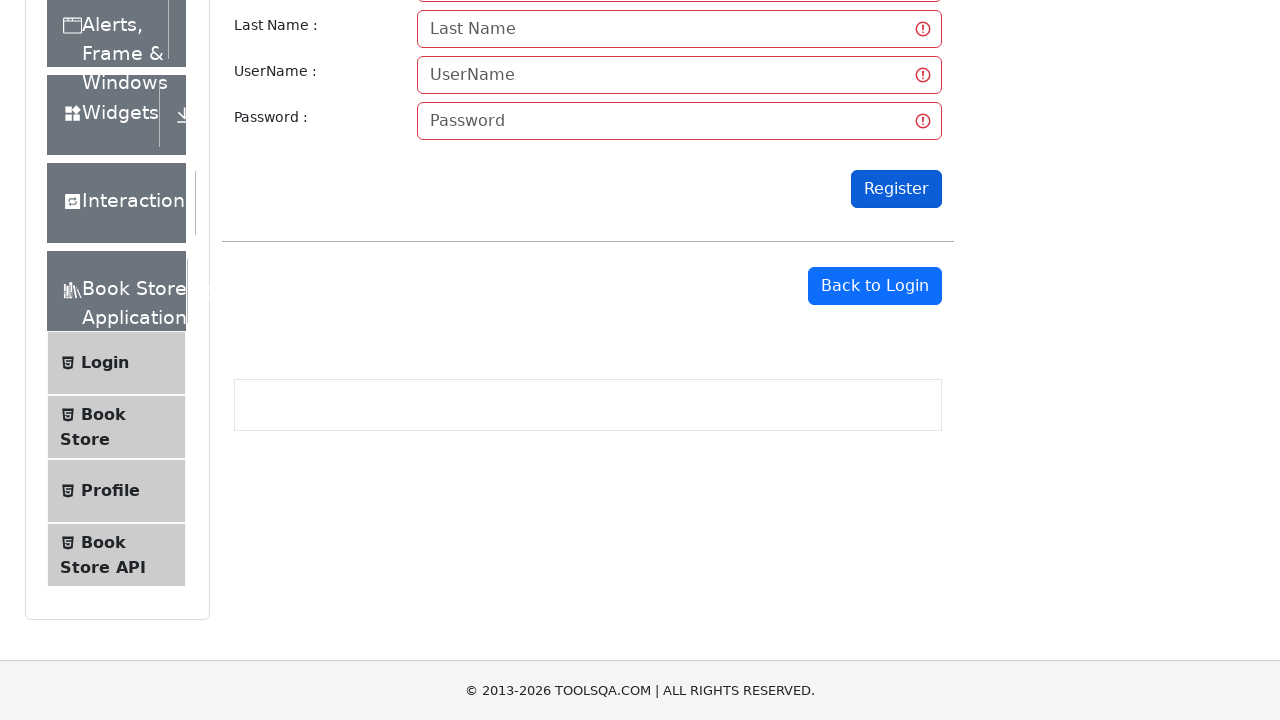